Tests JavaScript alert handling by clicking a button to trigger an alert, then accepting (dismissing) the alert dialog.

Starting URL: https://seleniumautomationpractice.blogspot.com/2018/01/blog-post.html

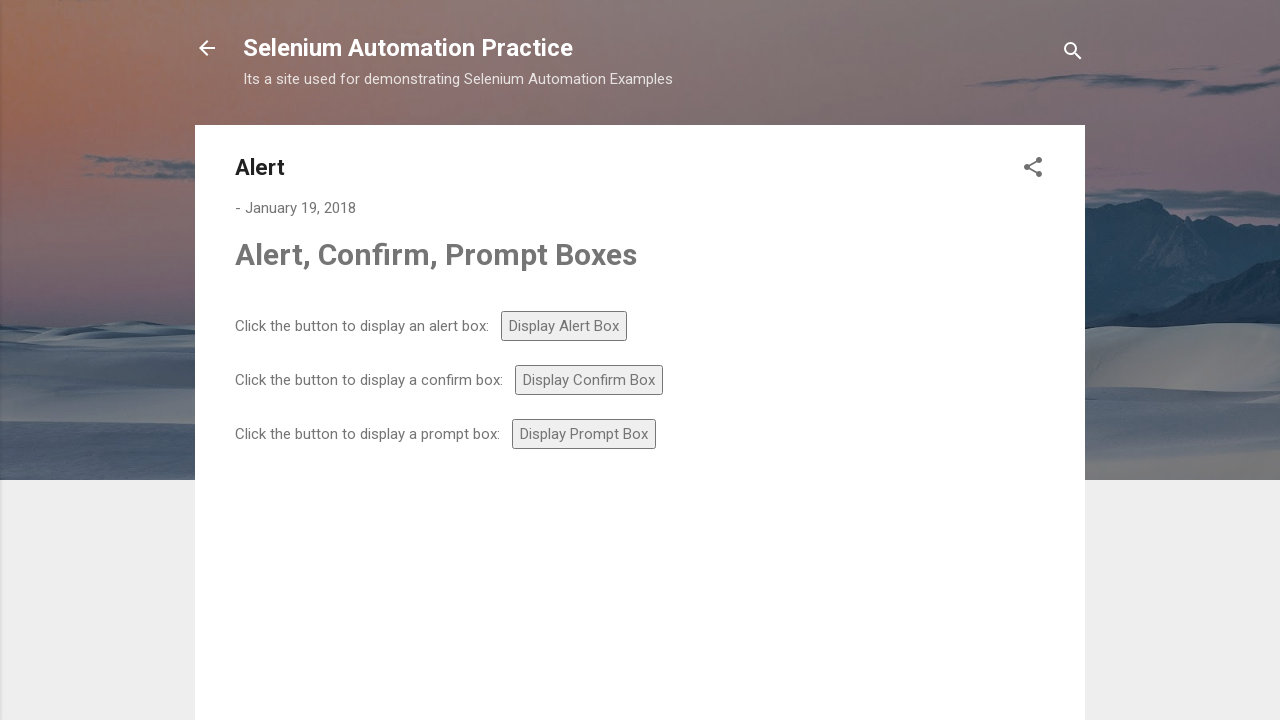

Set up dialog handler to accept alerts
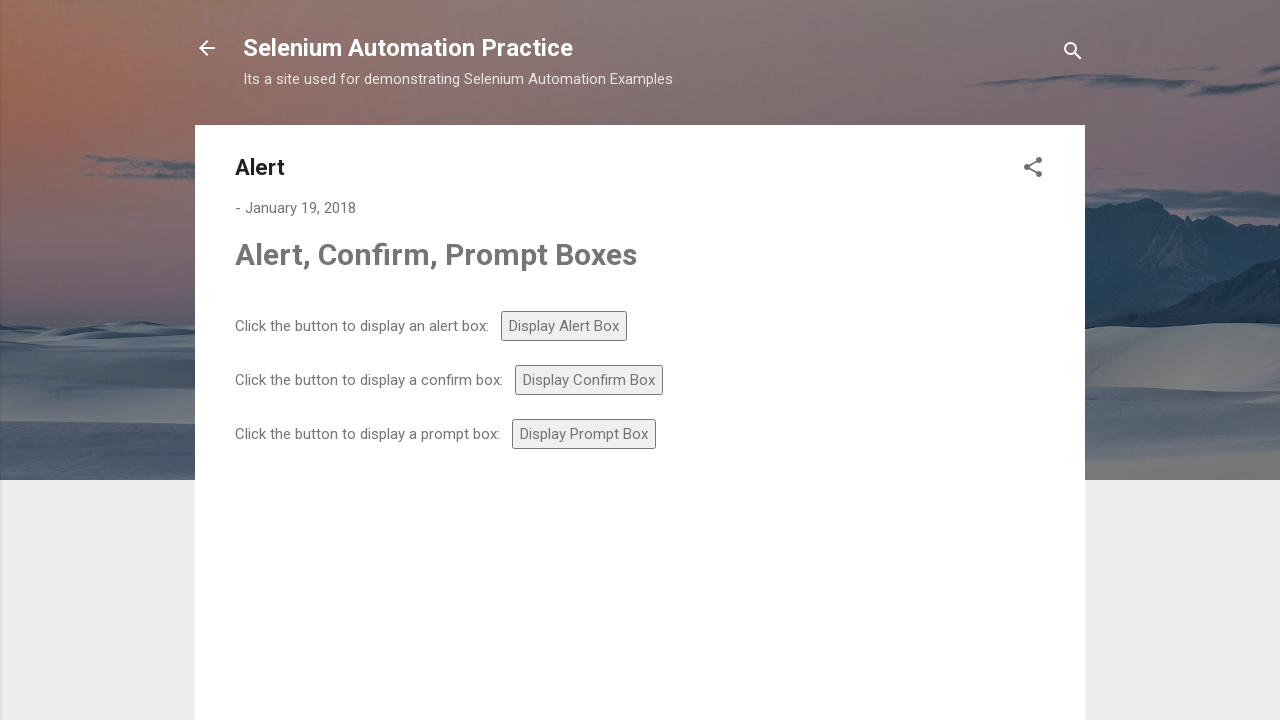

Clicked alert button to trigger JavaScript alert at (564, 326) on #alert
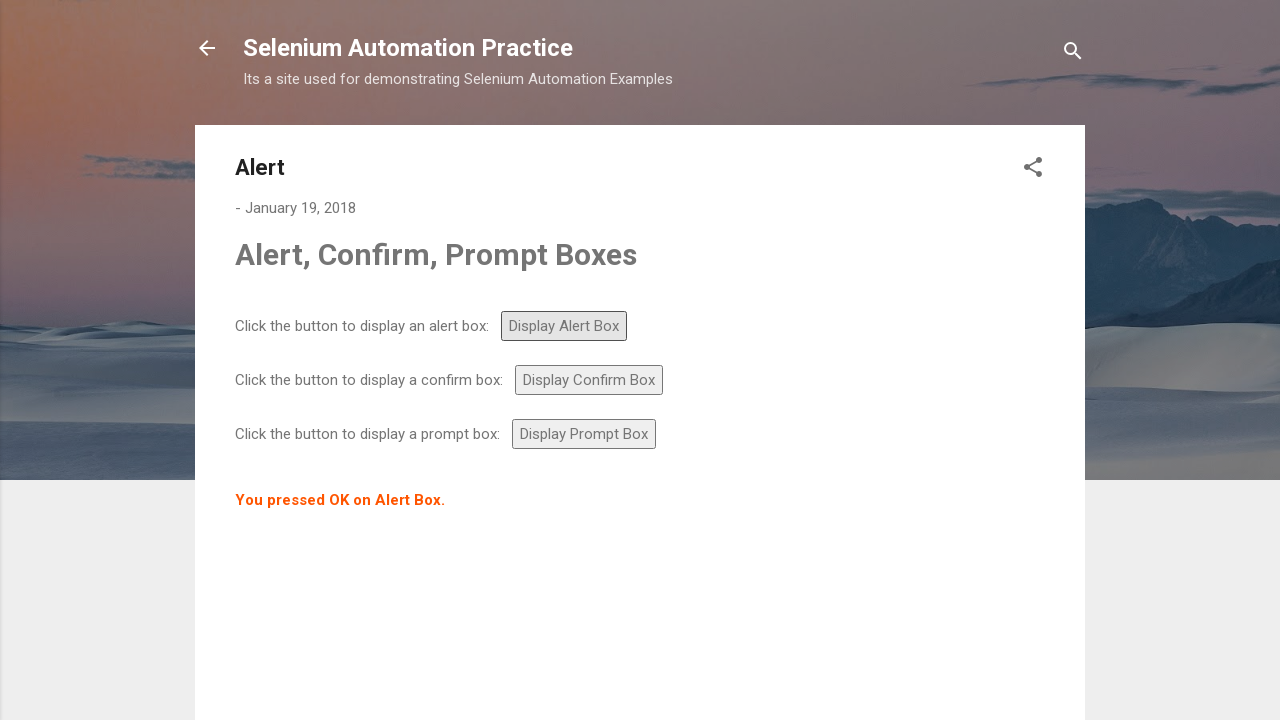

Waited for alert interaction to complete
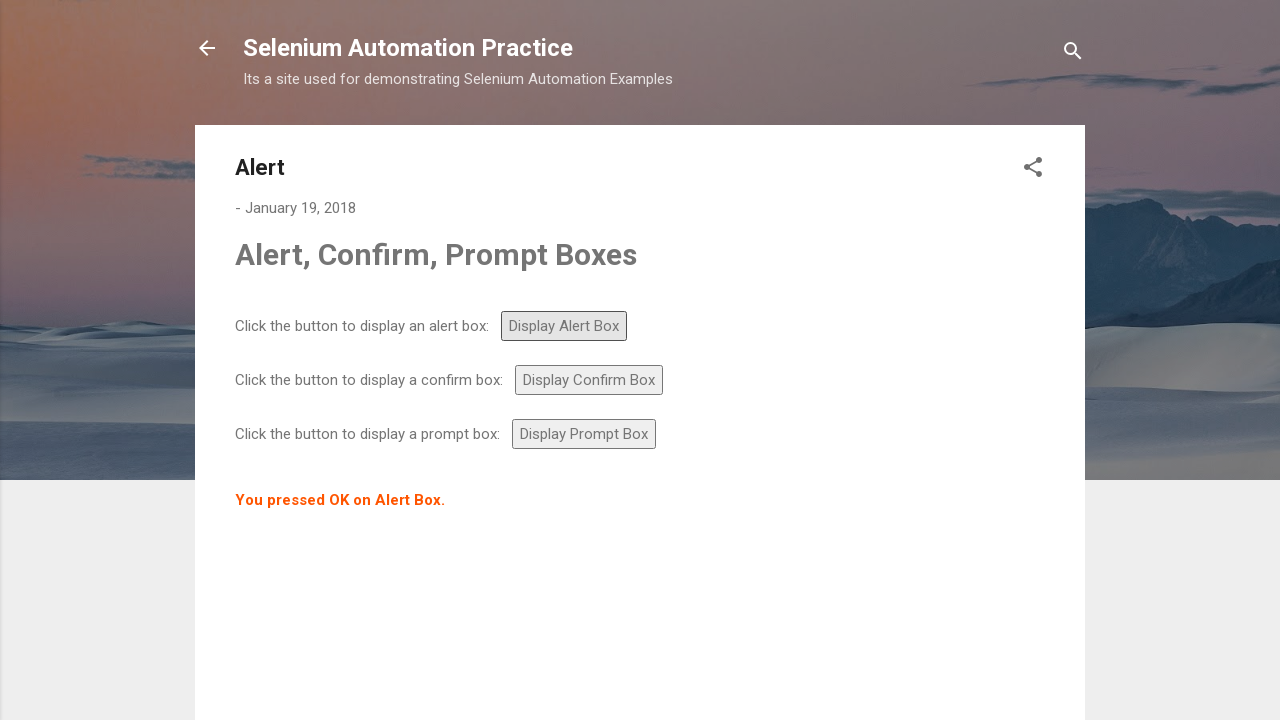

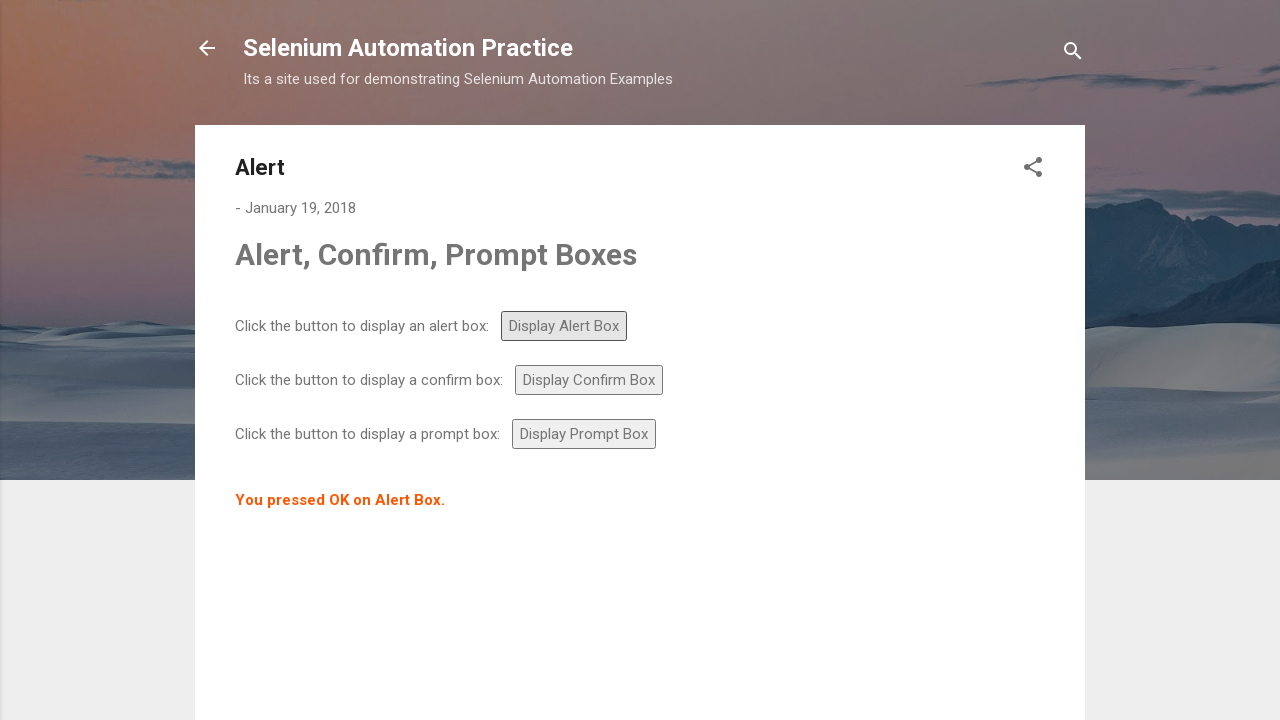